Tests a dropdown quiz by intentionally selecting a wrong answer to verify the failure message is displayed

Starting URL: https://qbek.github.io/selenium-exercises/en/selects.html

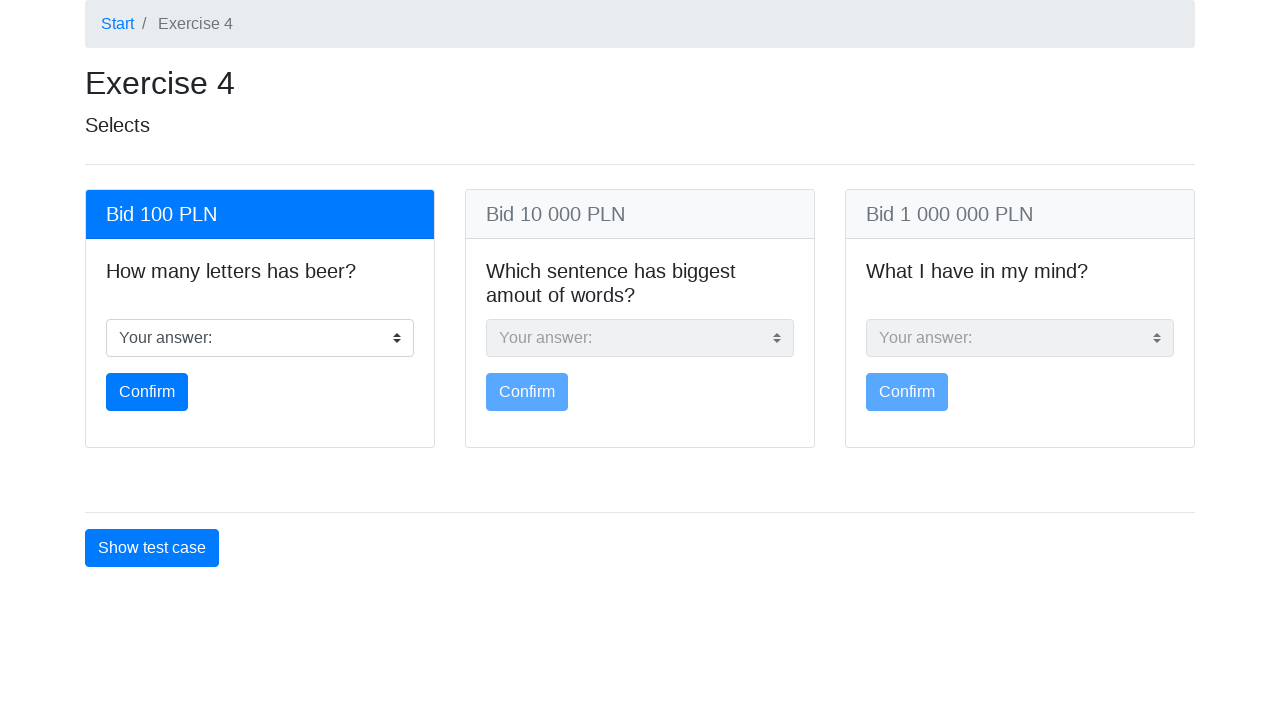

Navigated to dropdown quiz page
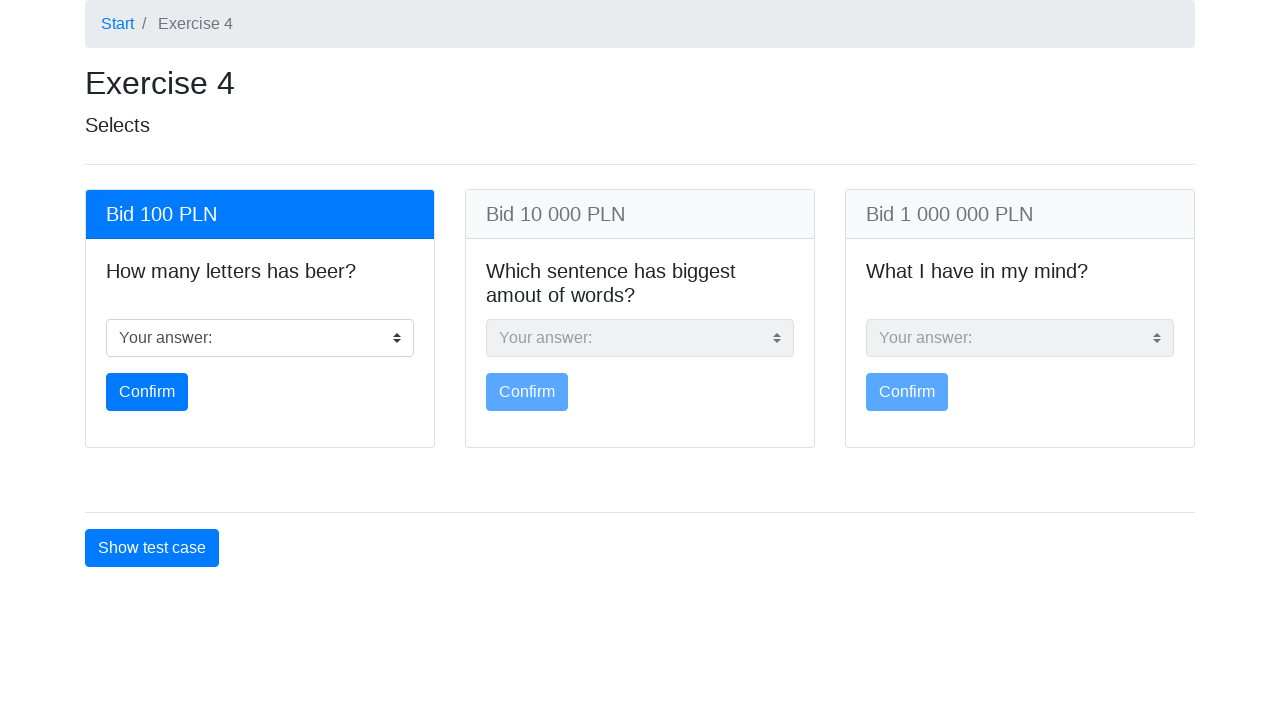

Located first dropdown element
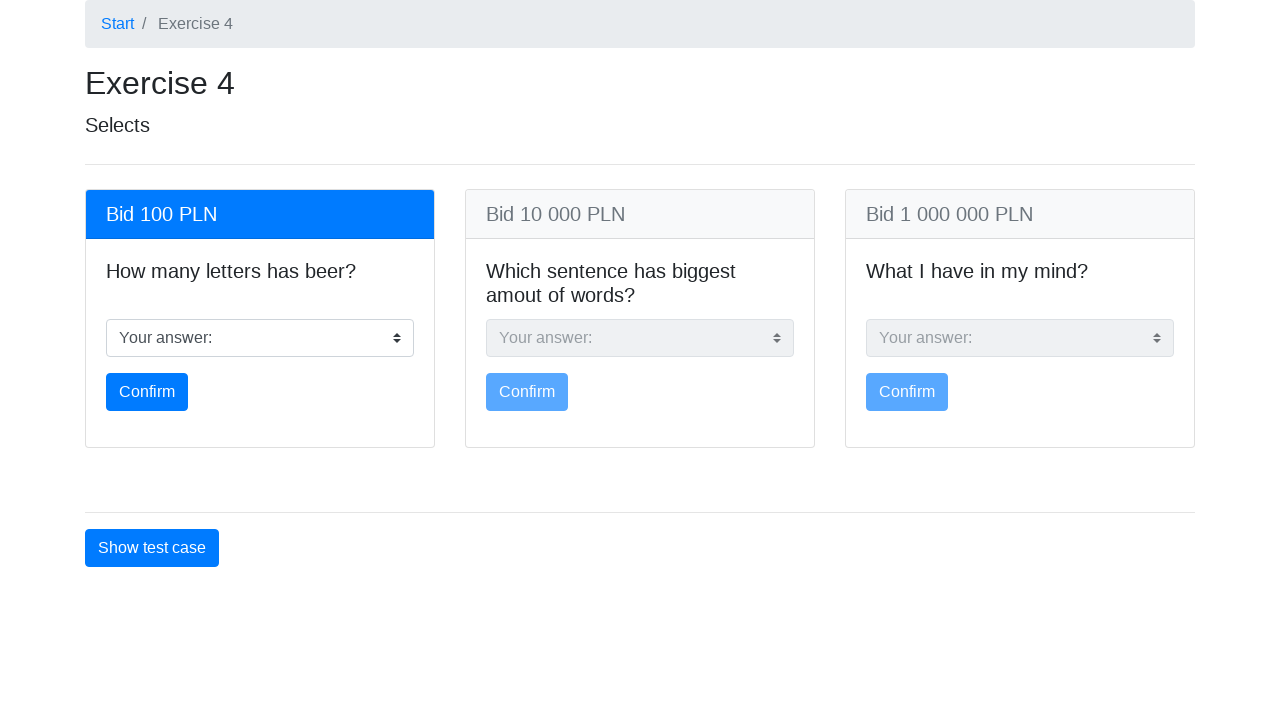

Pressed Enter on first dropdown on (//select[@class='custom-select mb-3'])[1]
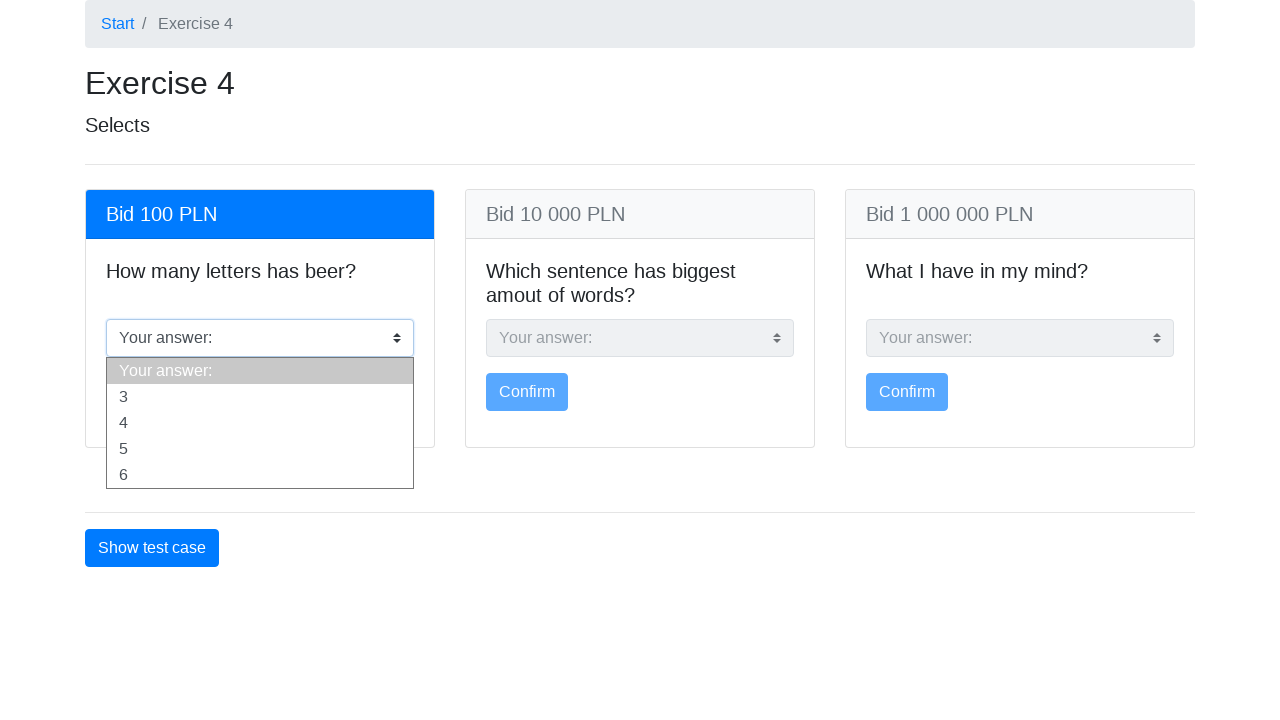

Selected wrong answer (value='3') from first dropdown on (//select[@class='custom-select mb-3'])[1]
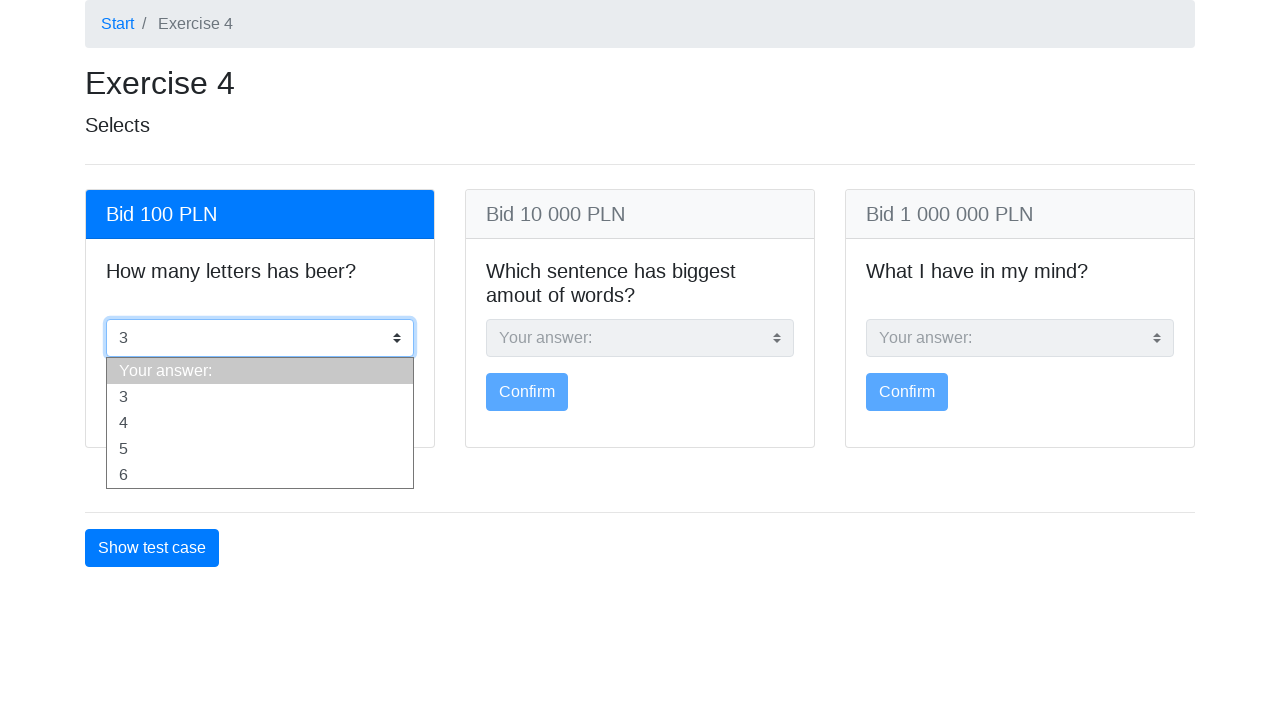

Clicked submit button to confirm answer at (147, 392) on (//button[@type='submit'])[1]
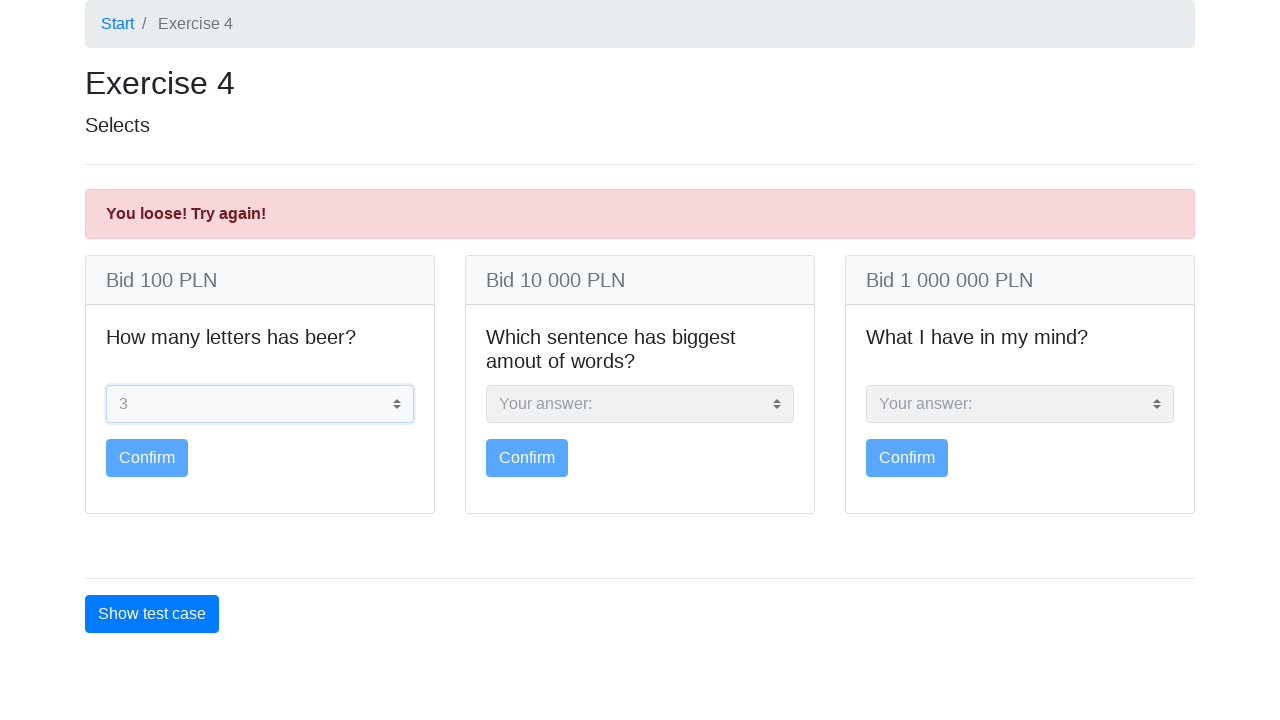

Failure message alert appeared
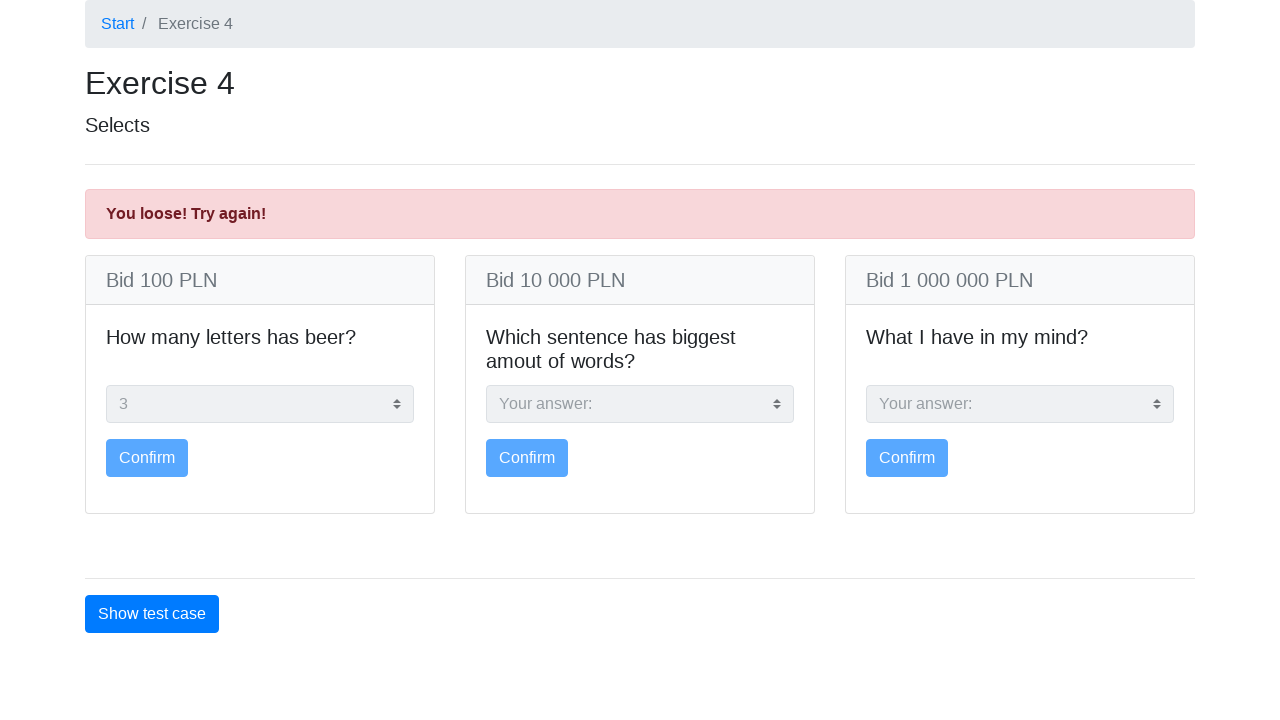

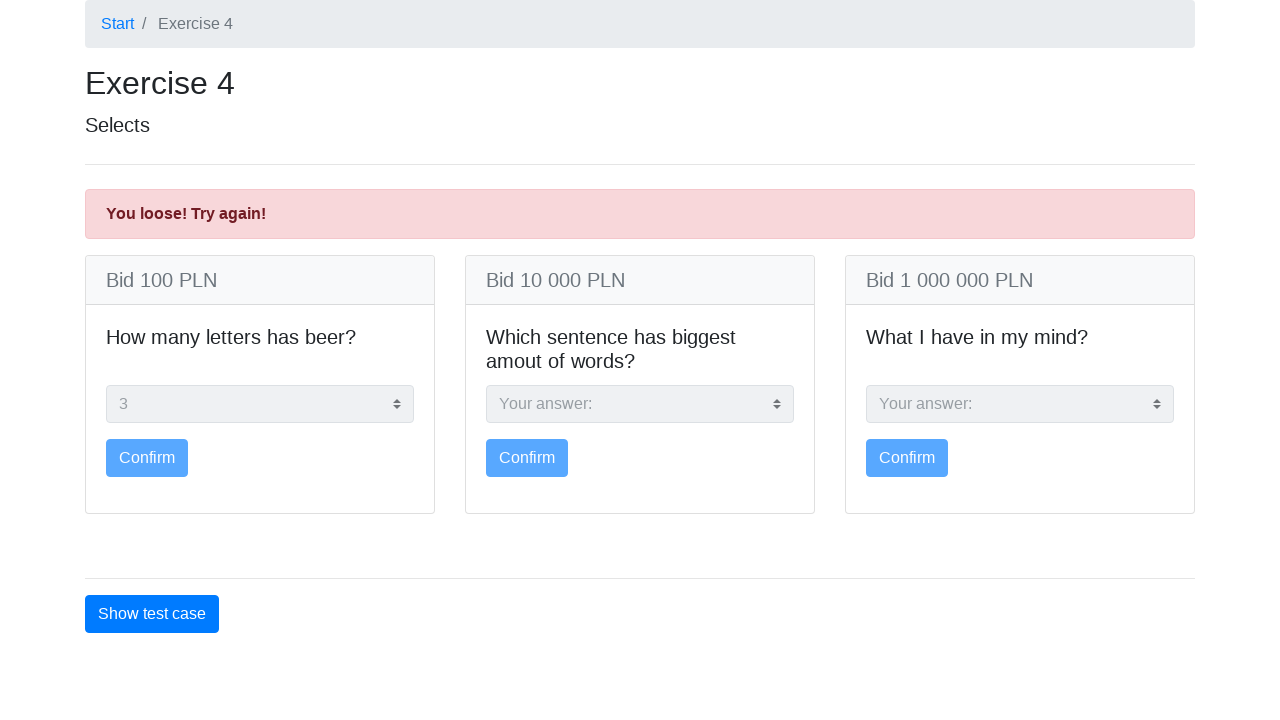